Tests sending text to a JavaScript prompt by clicking the third button, entering a name in the prompt, accepting it, and verifying the name appears in the result

Starting URL: https://the-internet.herokuapp.com/javascript_alerts

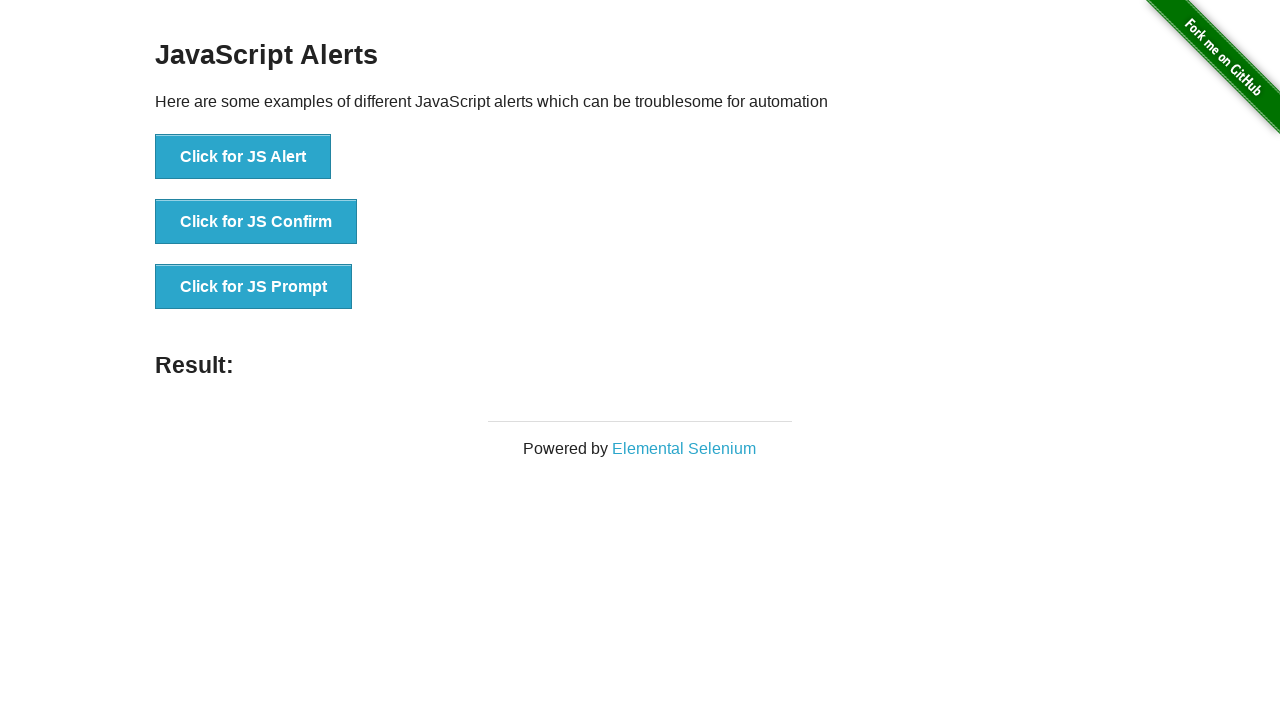

Set up dialog handler to accept prompt with text 'Jennifer Williams'
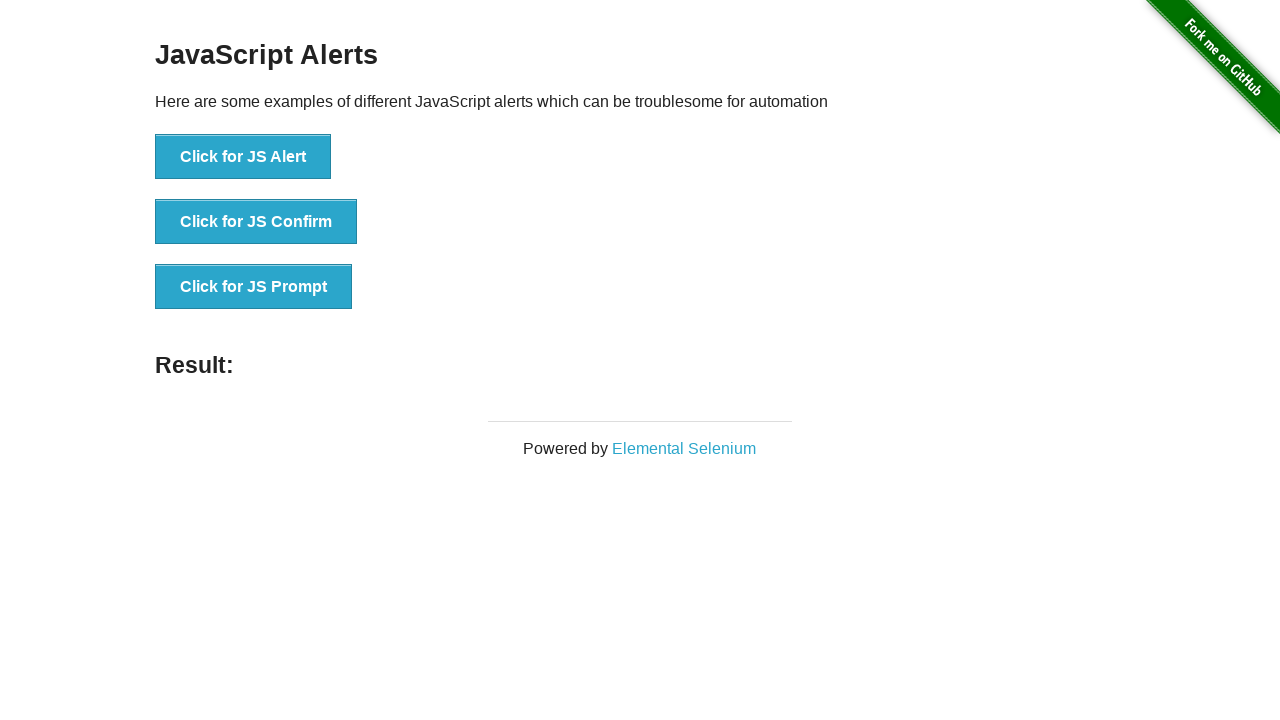

Clicked the JS Prompt button at (254, 287) on xpath=//*[text()='Click for JS Prompt']
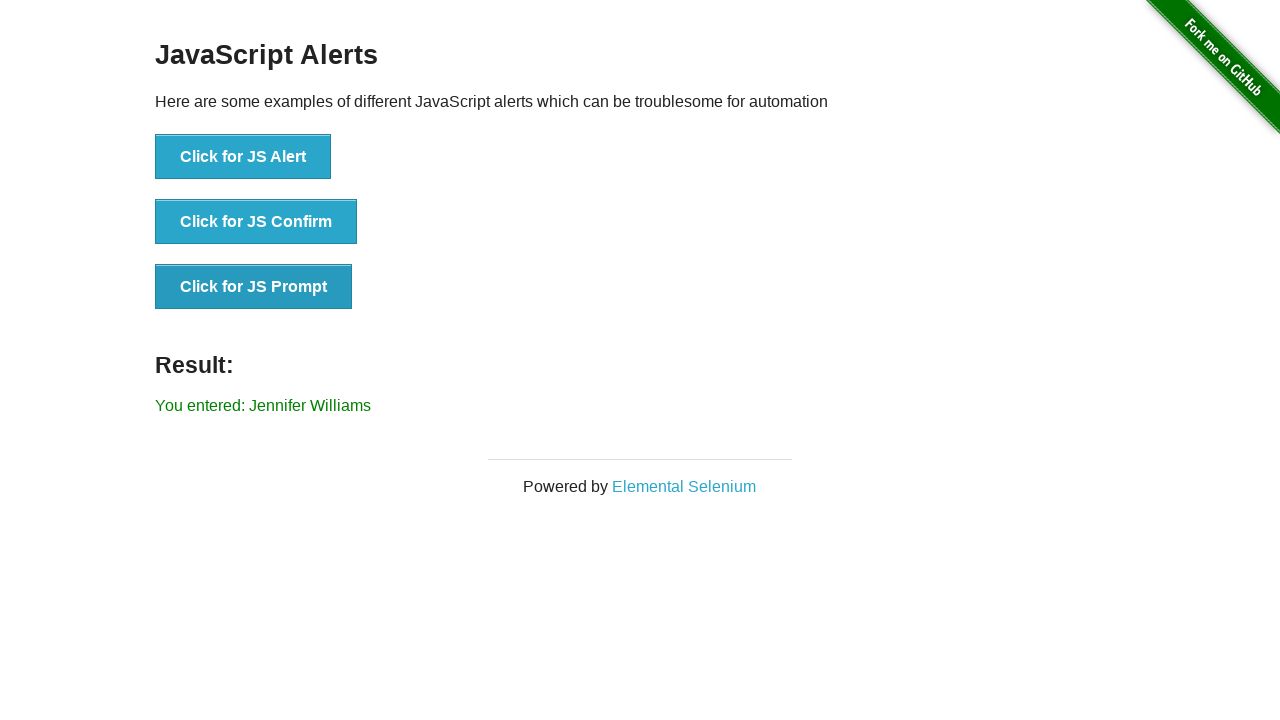

Result message loaded
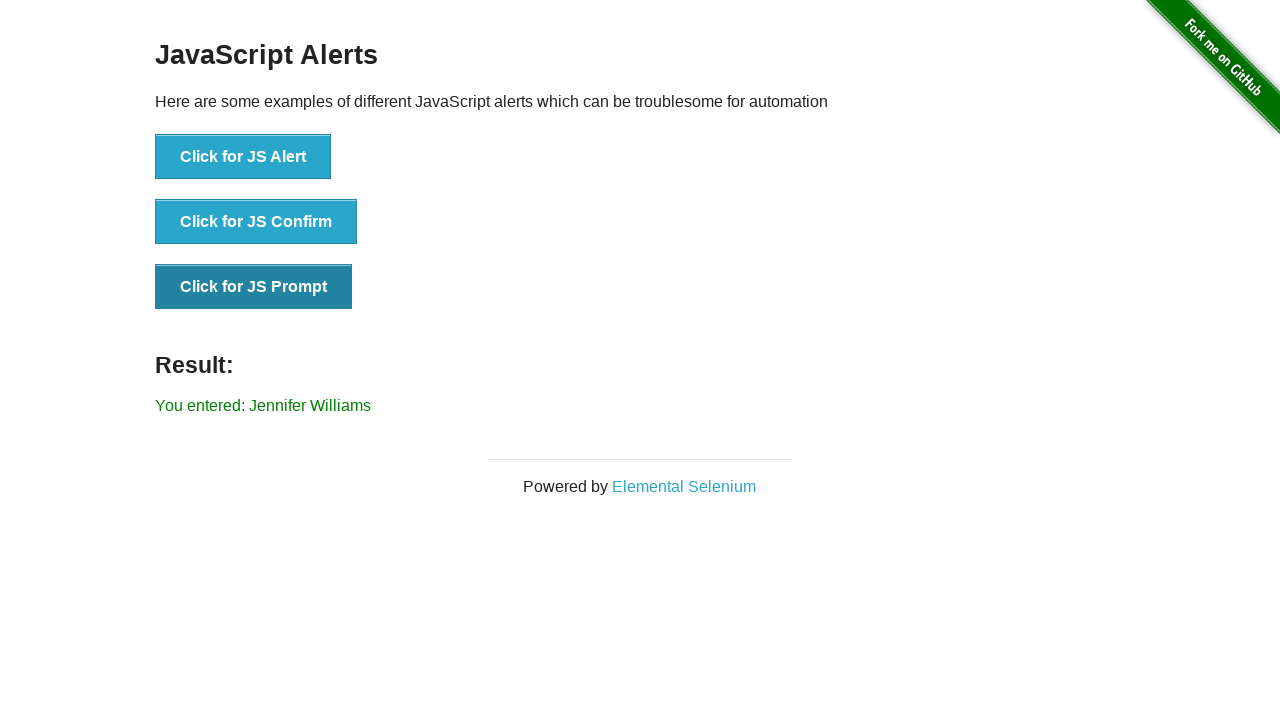

Retrieved result text from page
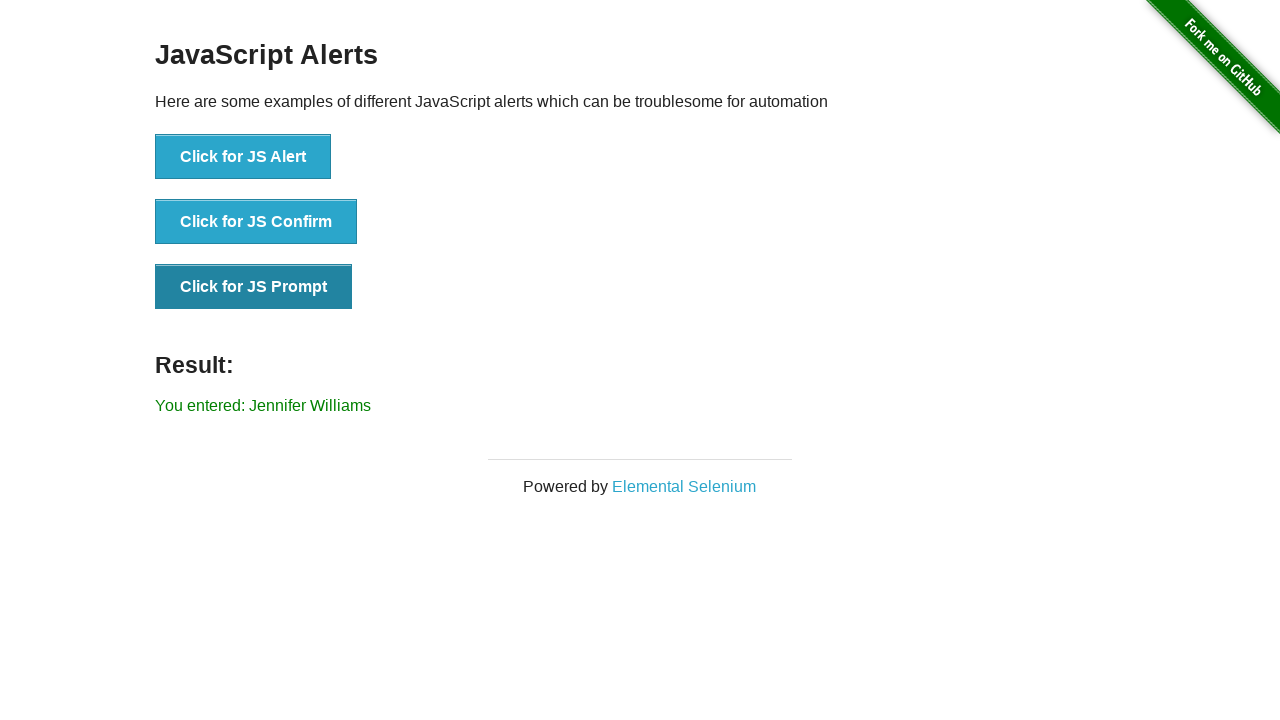

Verified that result contains 'Jennifer Williams'
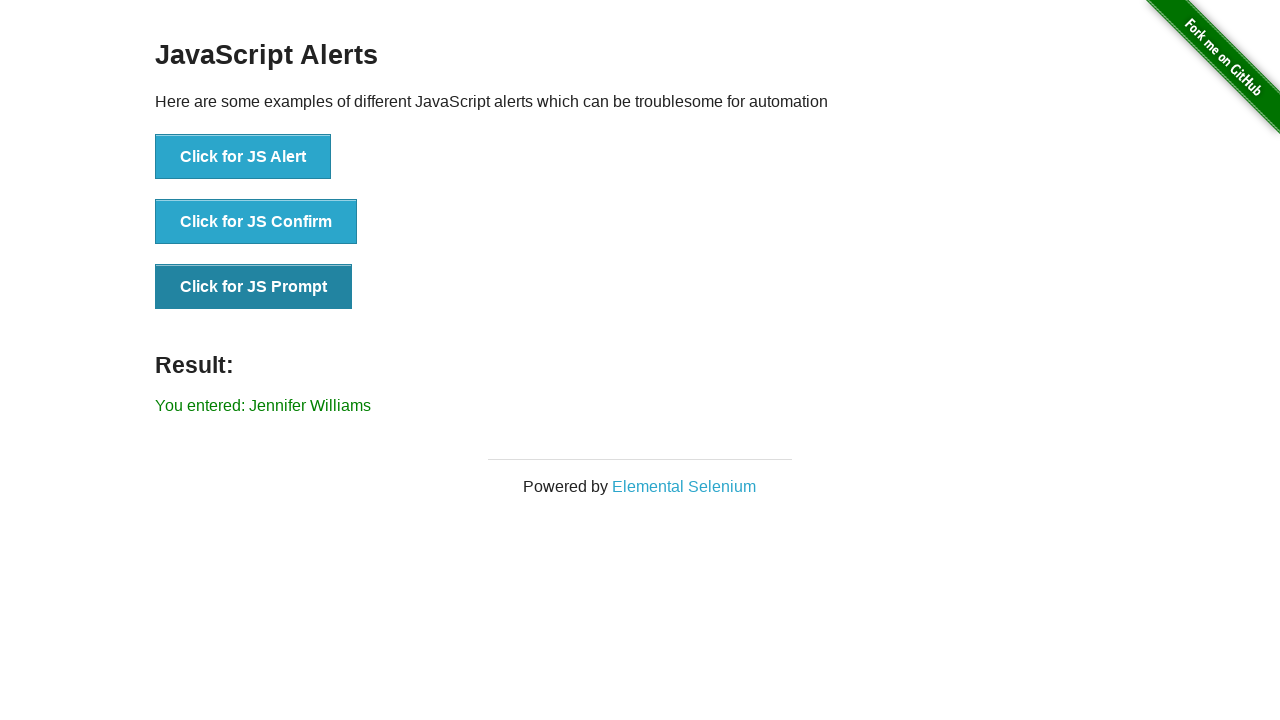

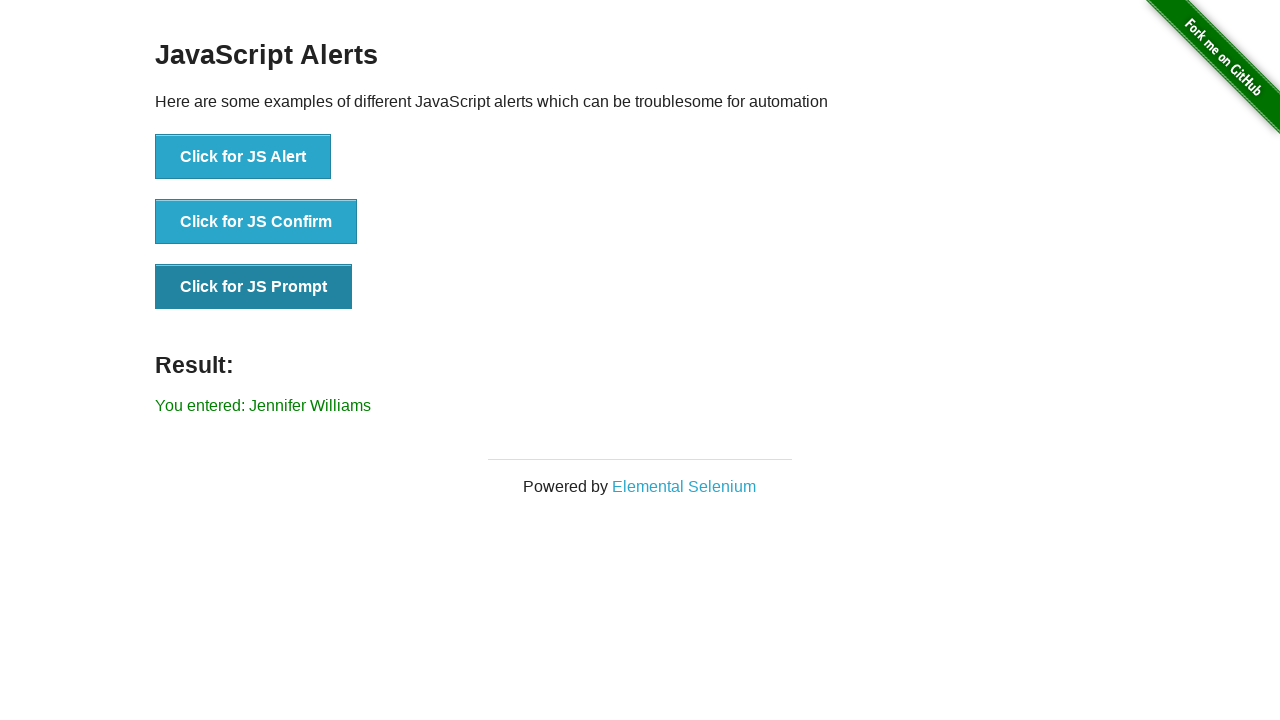